Tests the search functionality by searching for "iphone 13" and verifying that the correct product appears in the search results.

Starting URL: https://www.univerzalno.com/

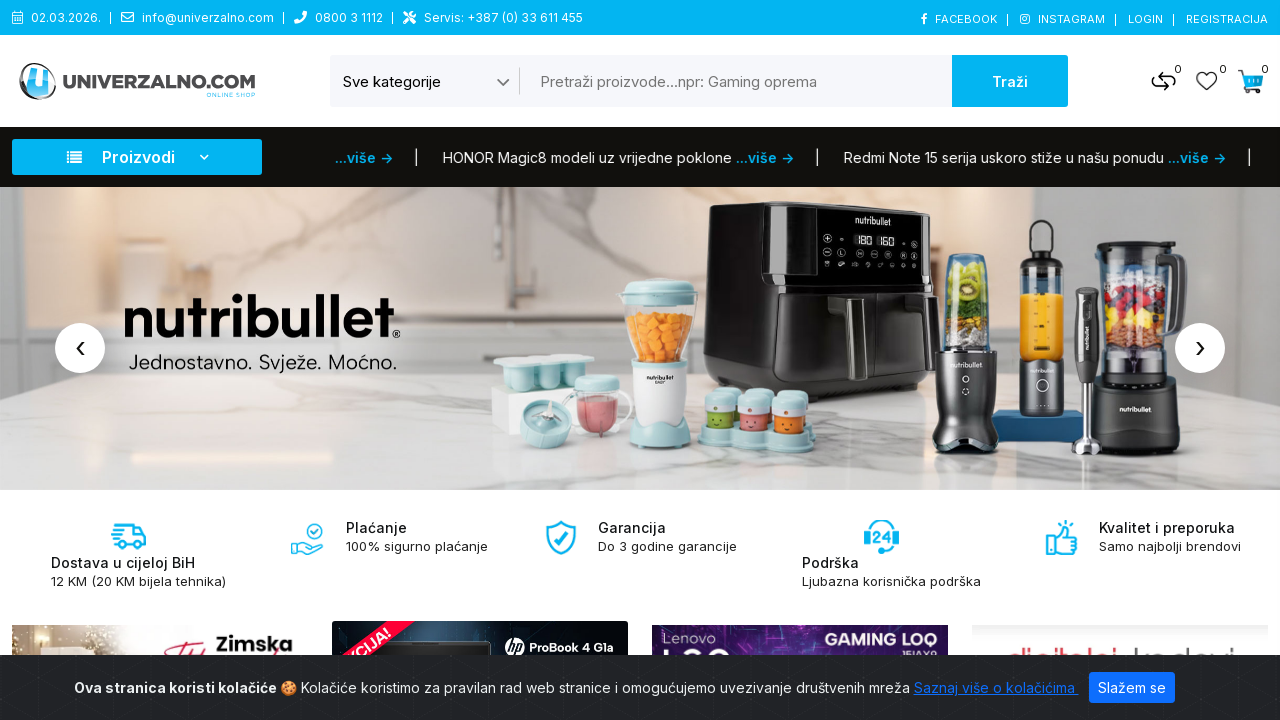

Set viewport size to 1920x1080
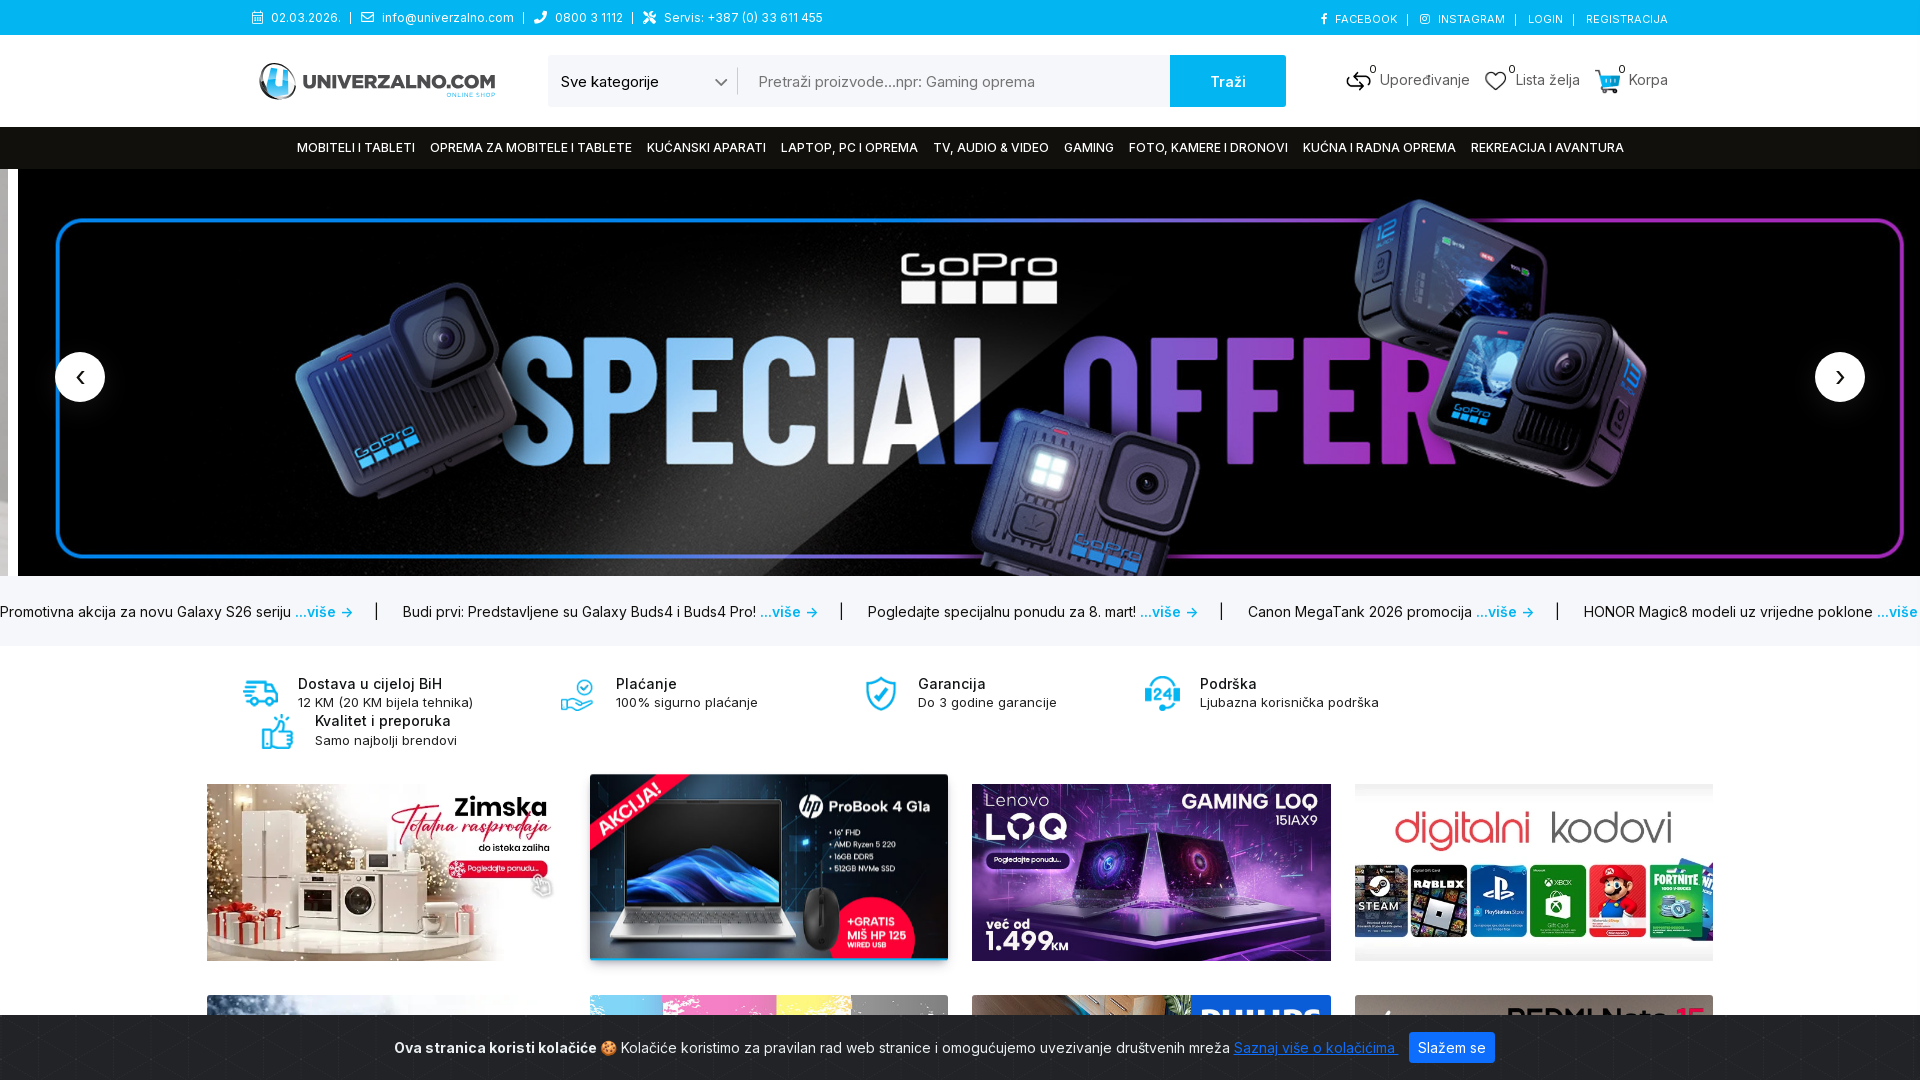

Filled search input with 'iphone 13' on input[name='q']
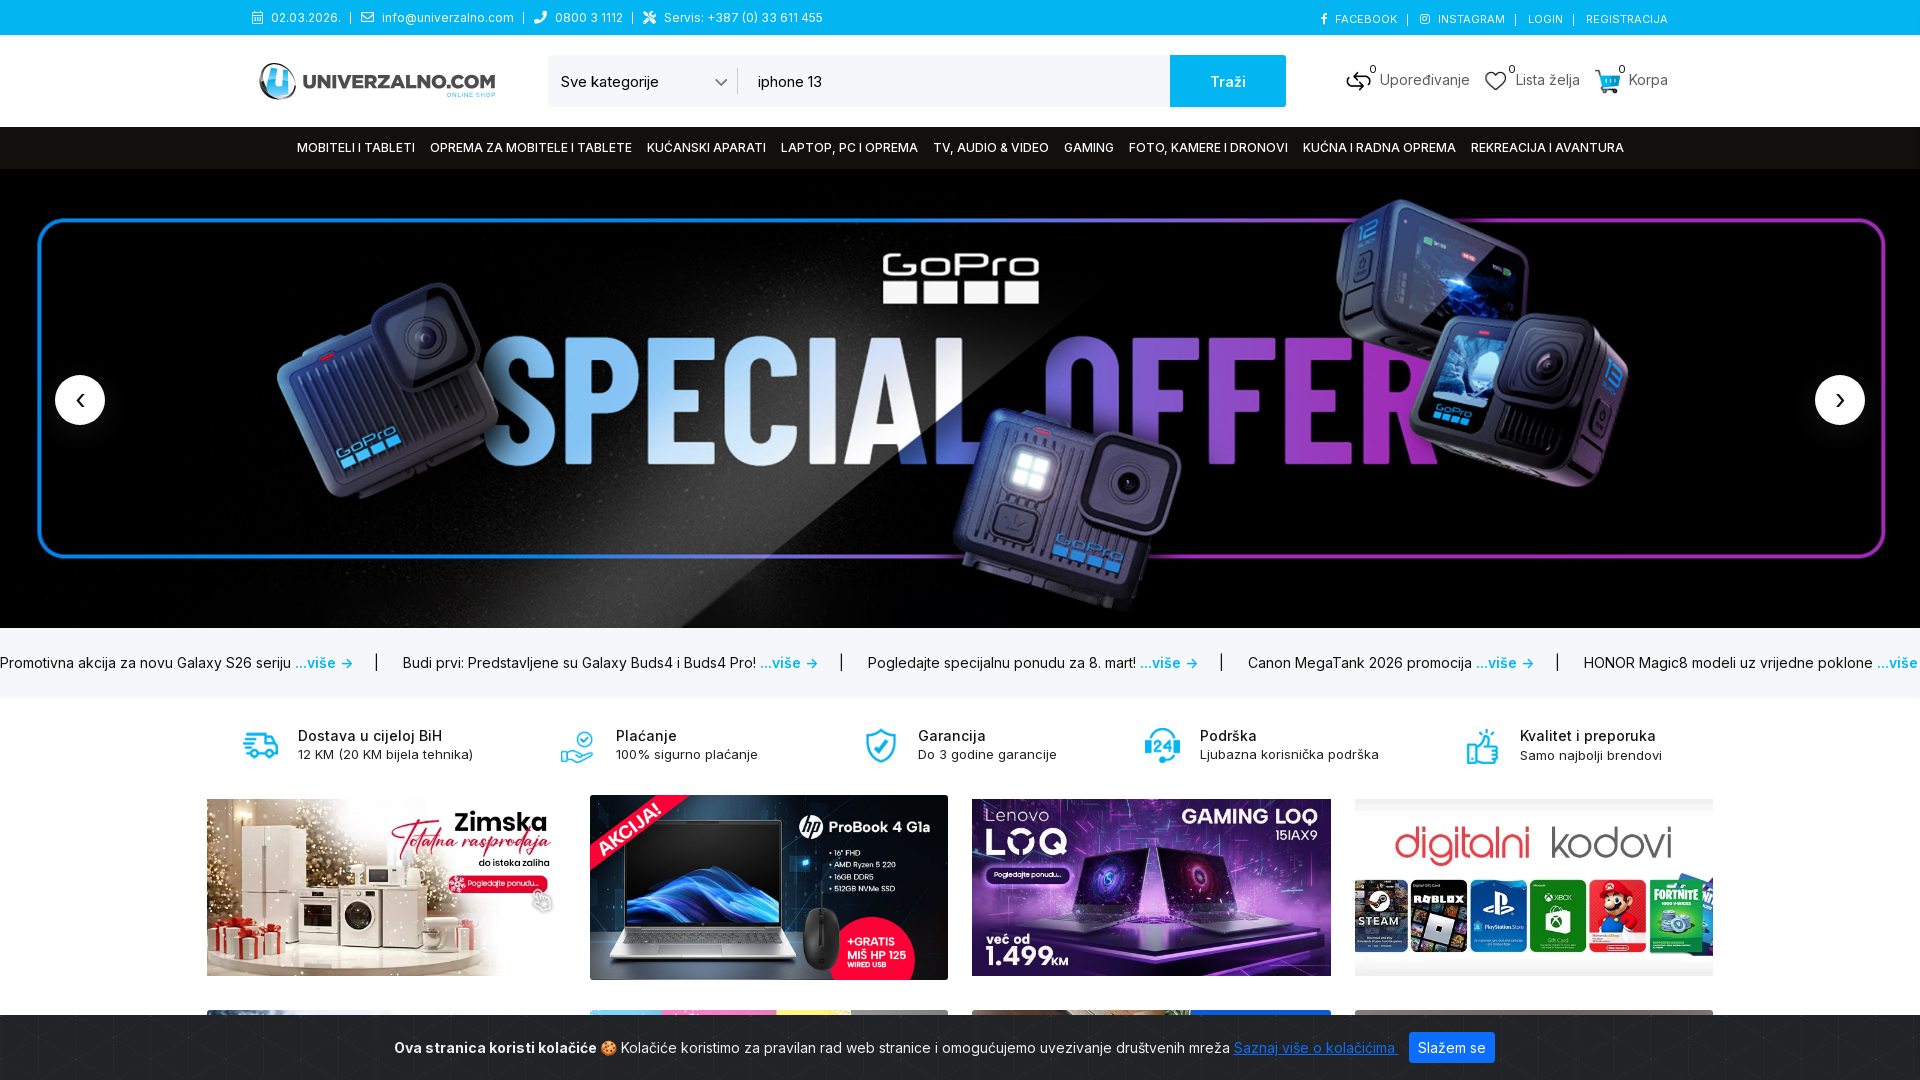

Clicked search button to initiate search at (1228, 81) on #header-search button
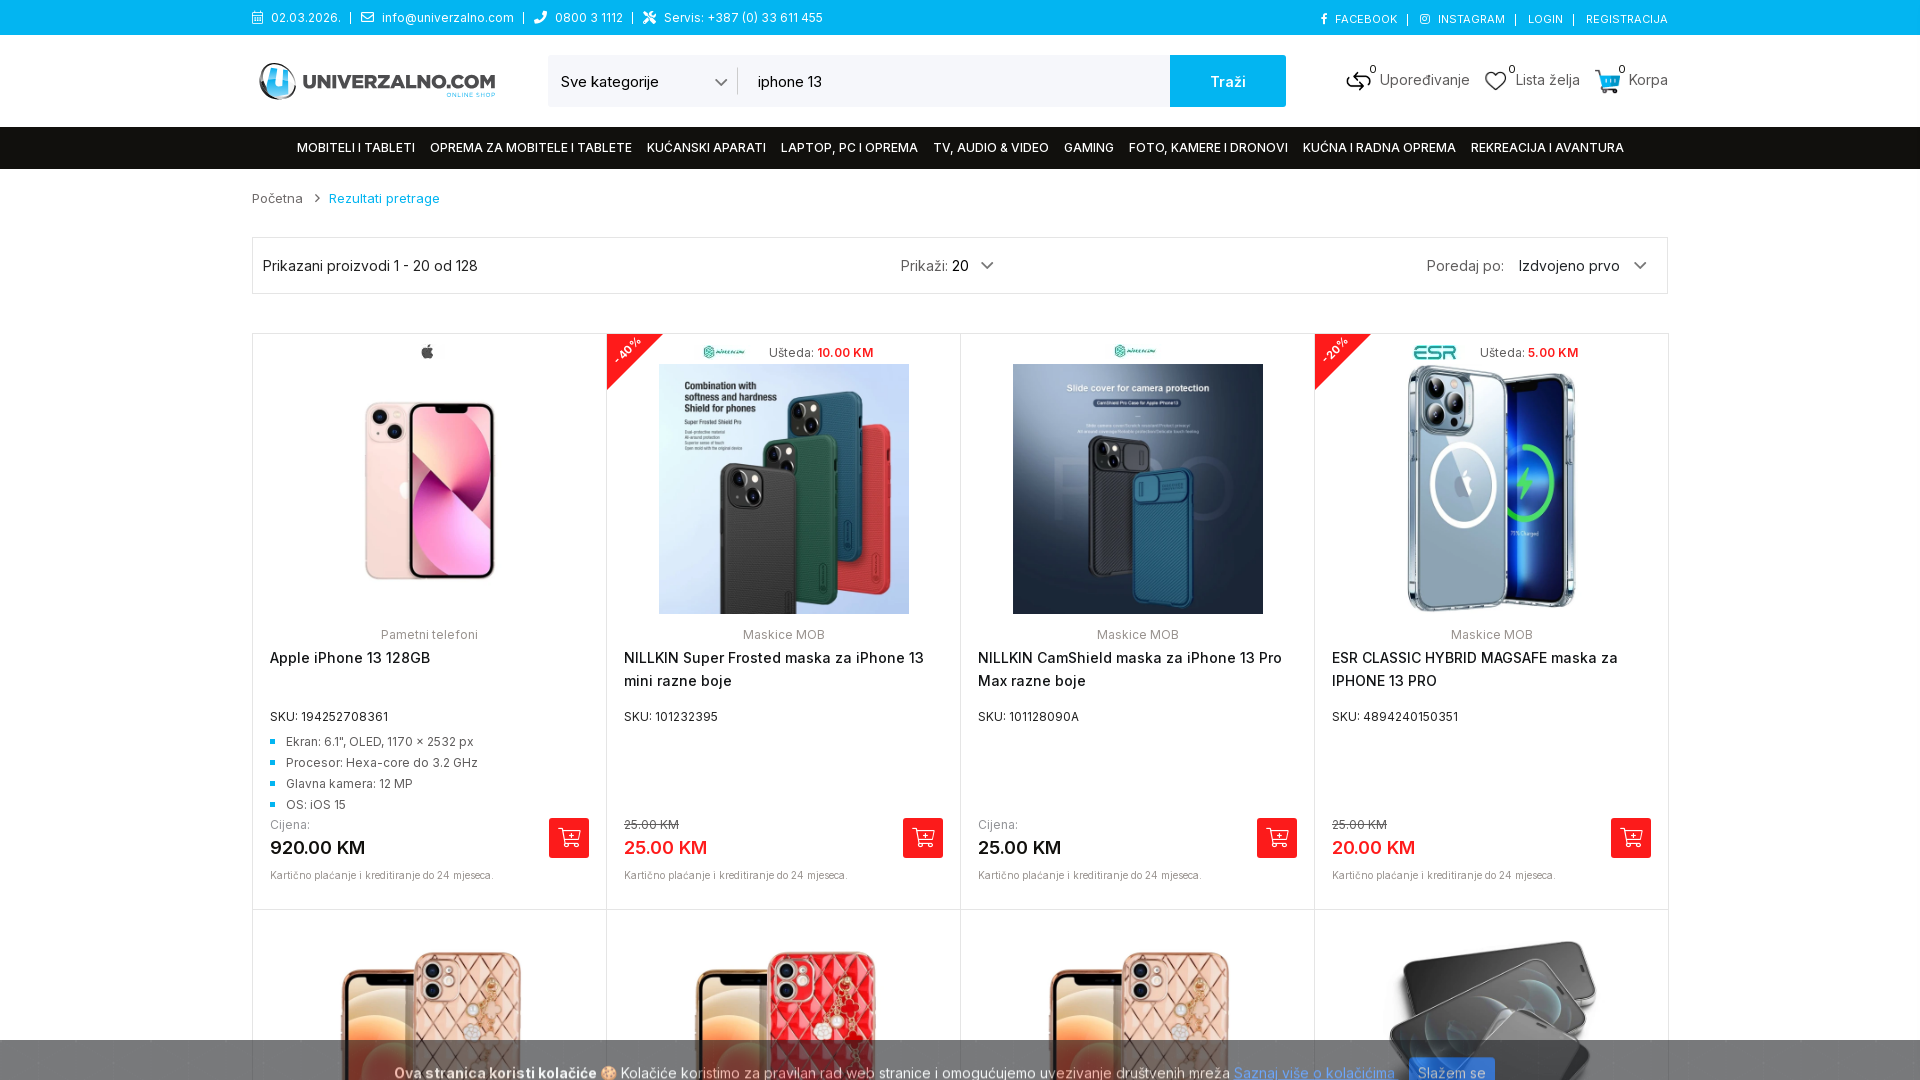

Search results page loaded successfully
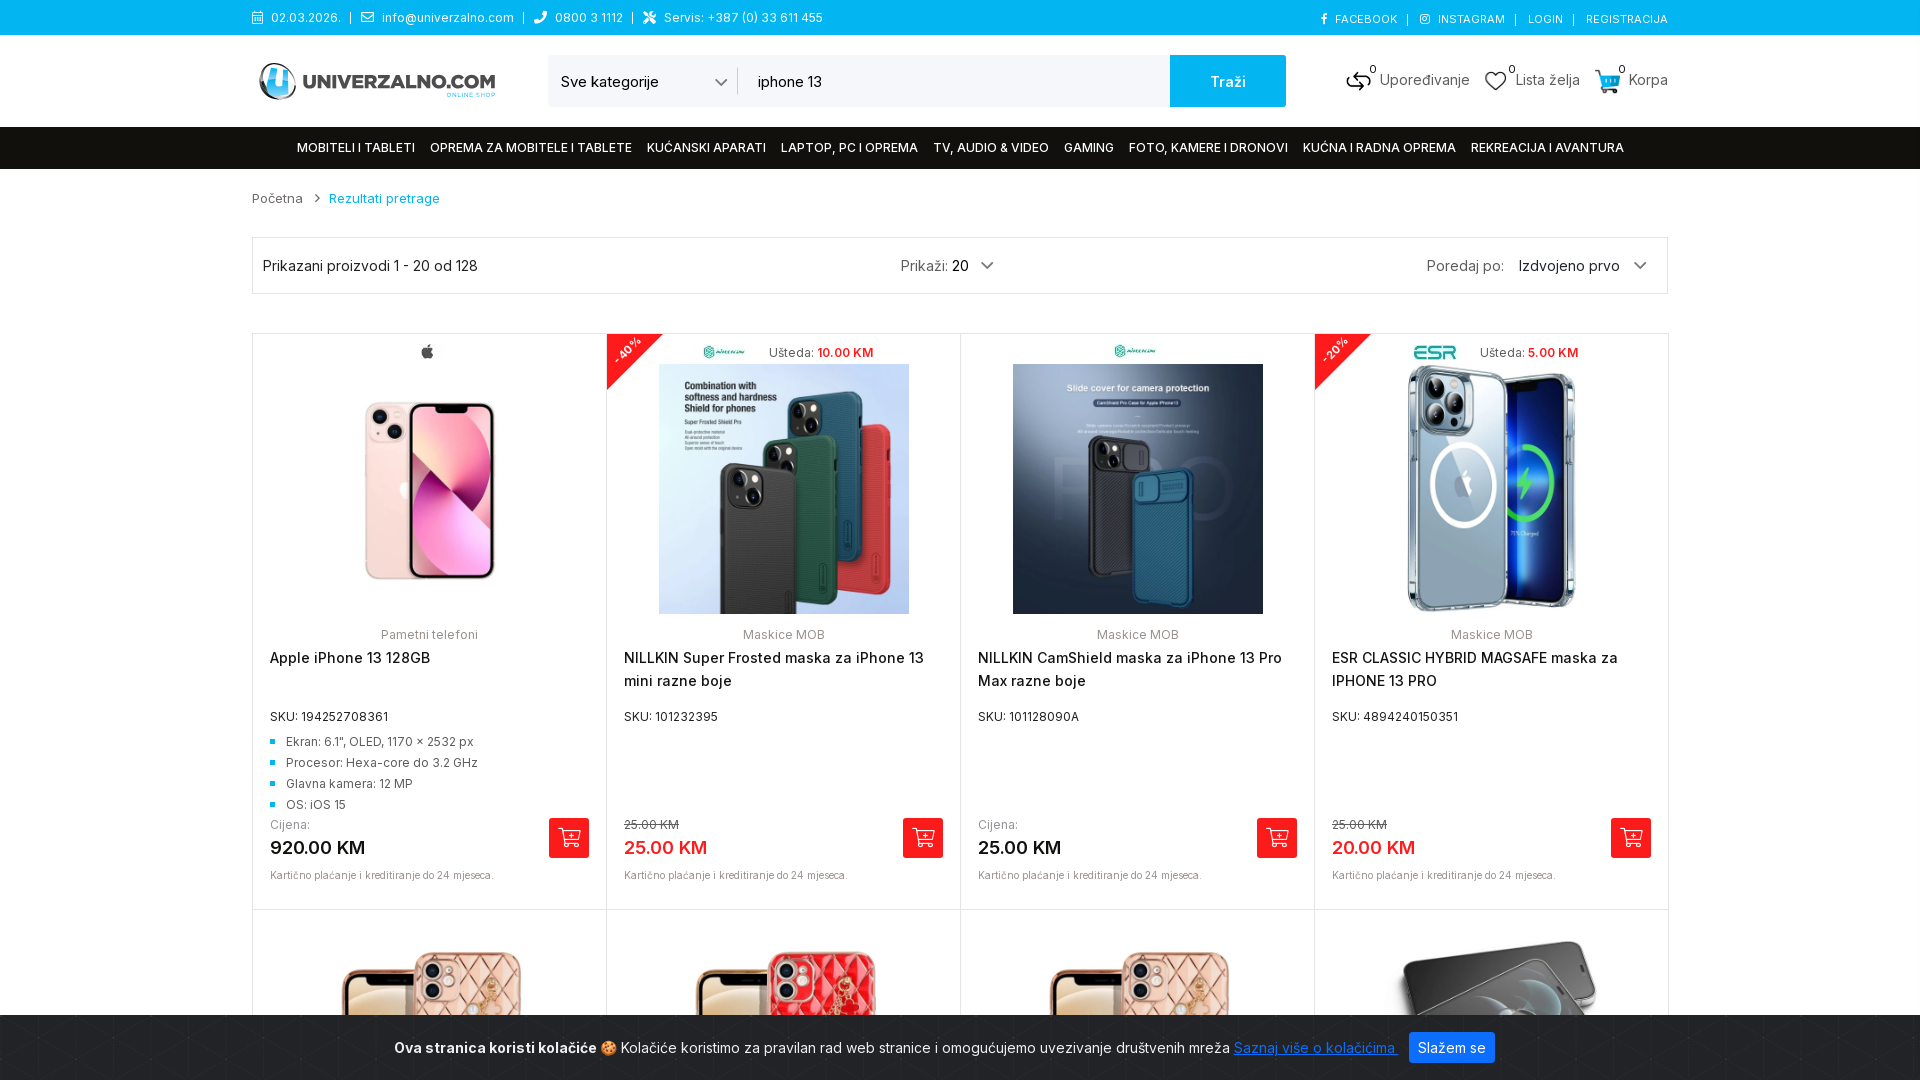

Scrolled down by 200 pixels to view more results
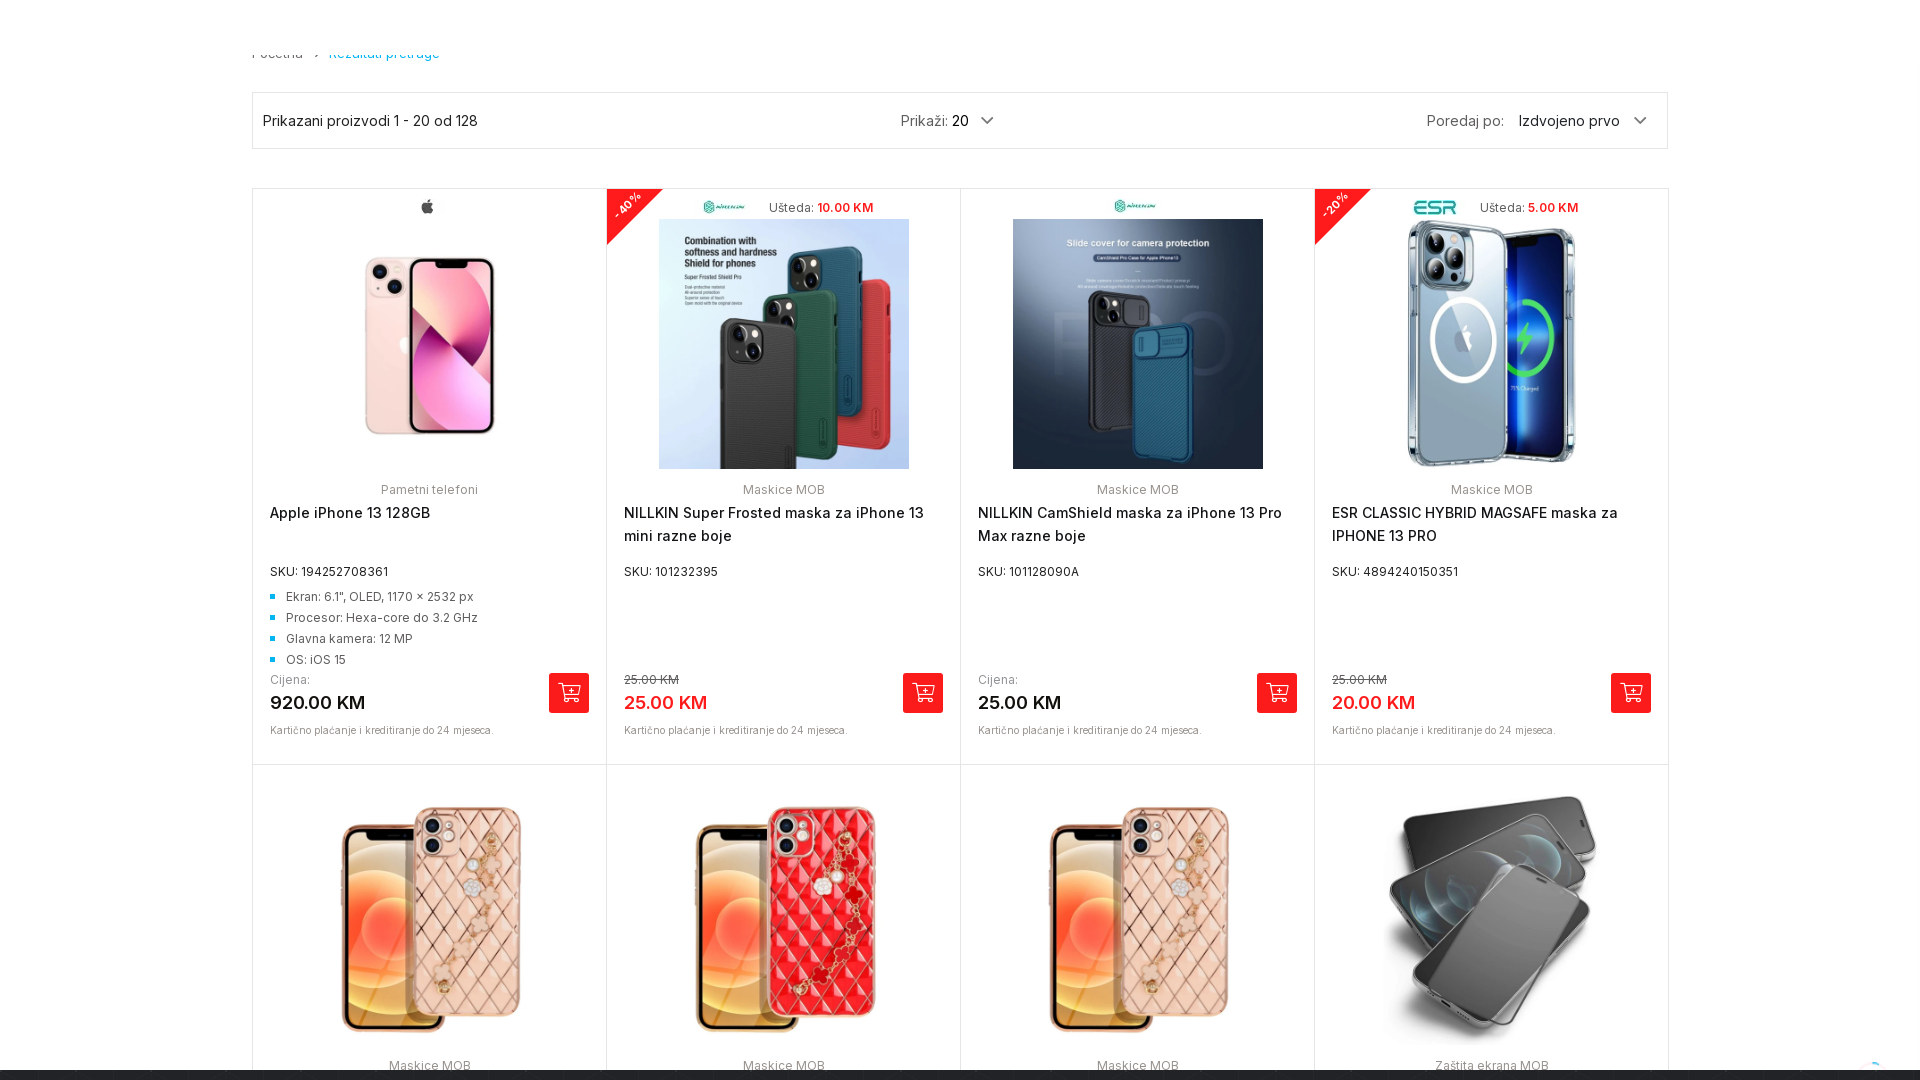

Search results section loaded and visible
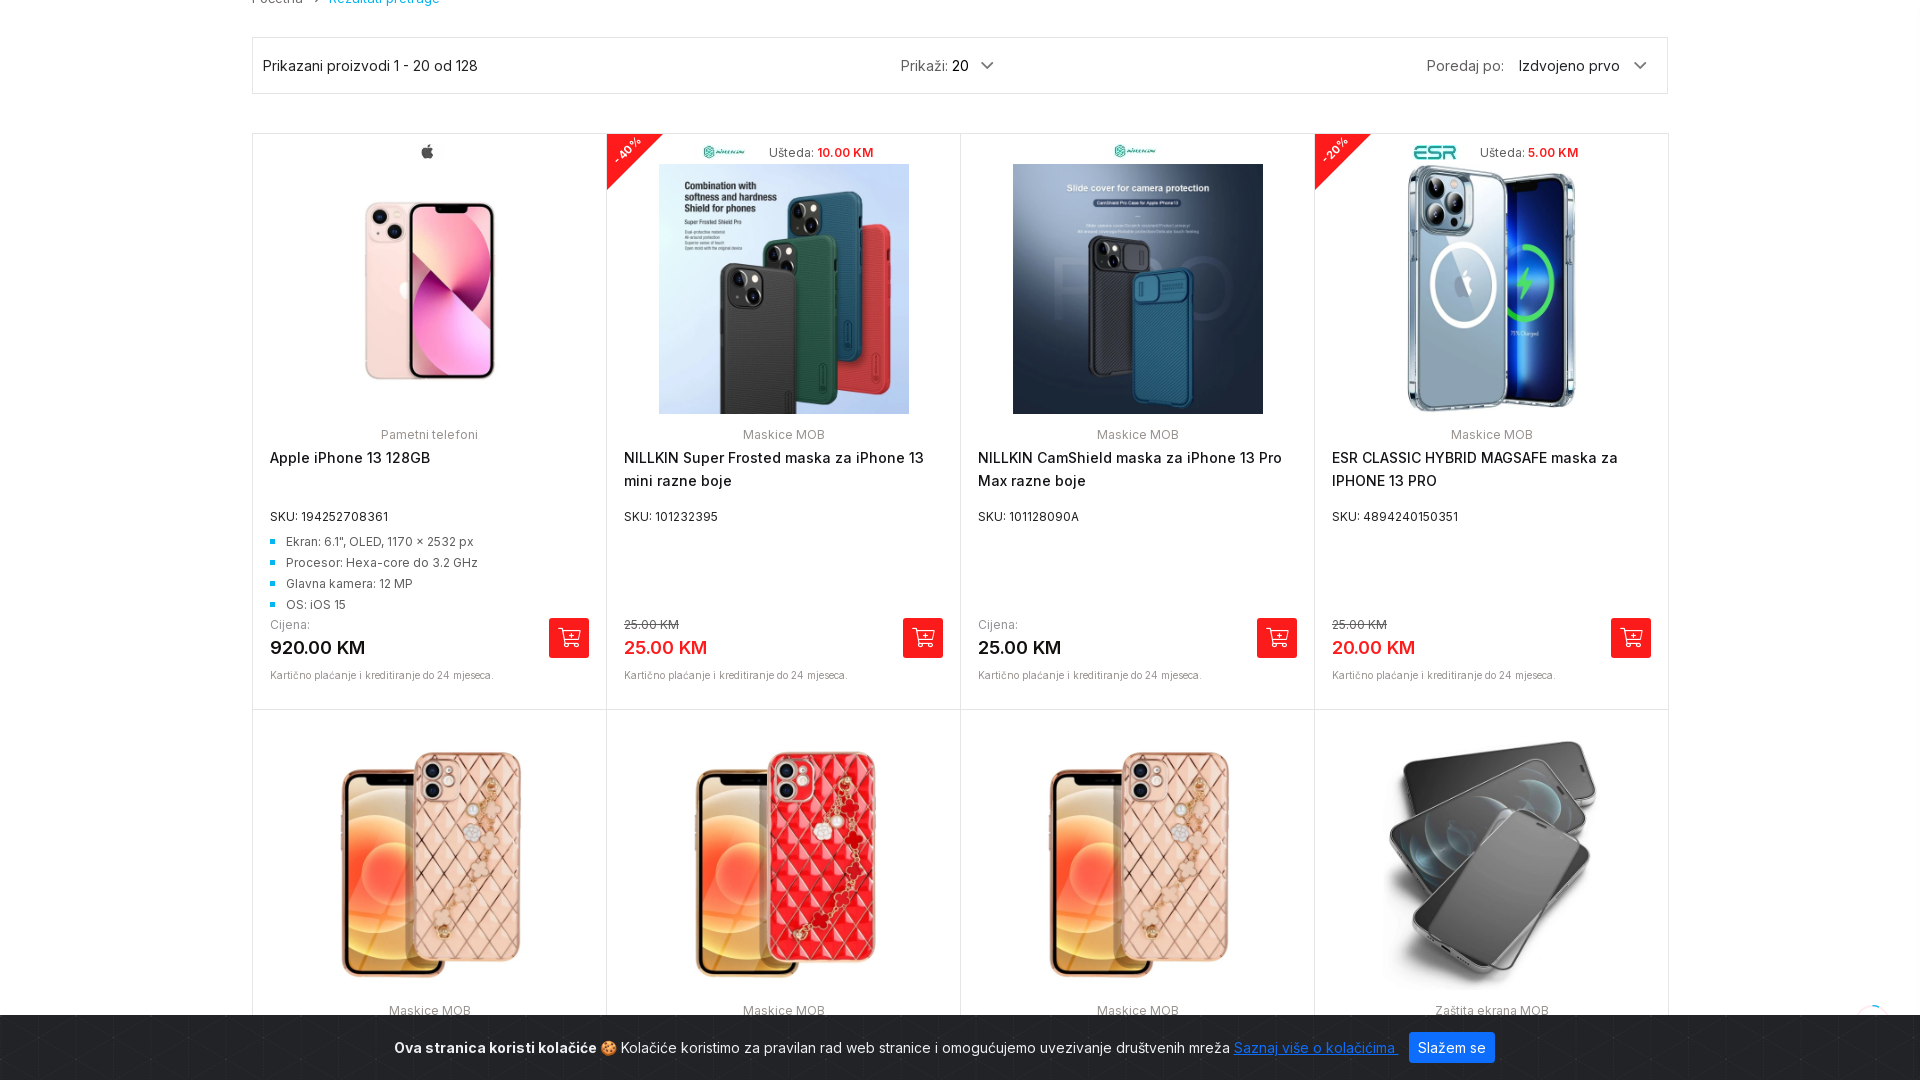

iPhone 13 product element found and displayed in search results
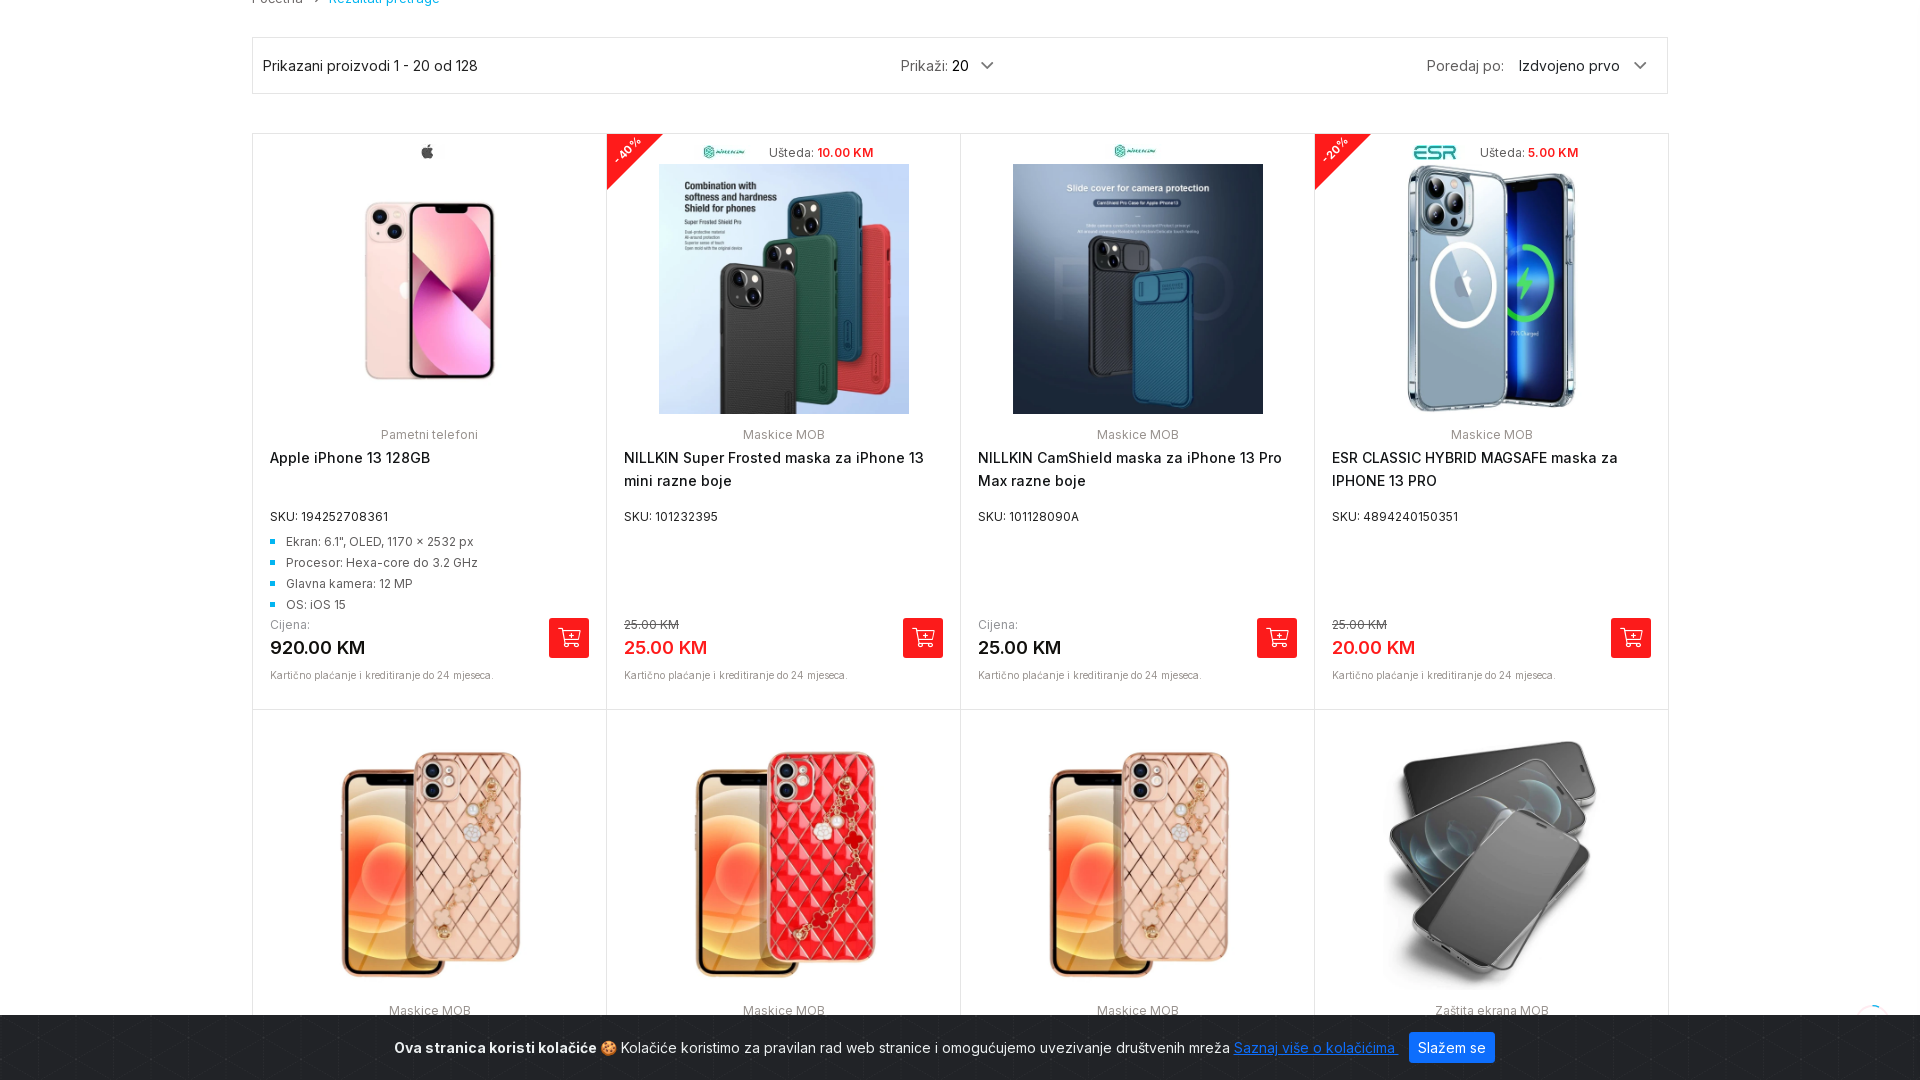

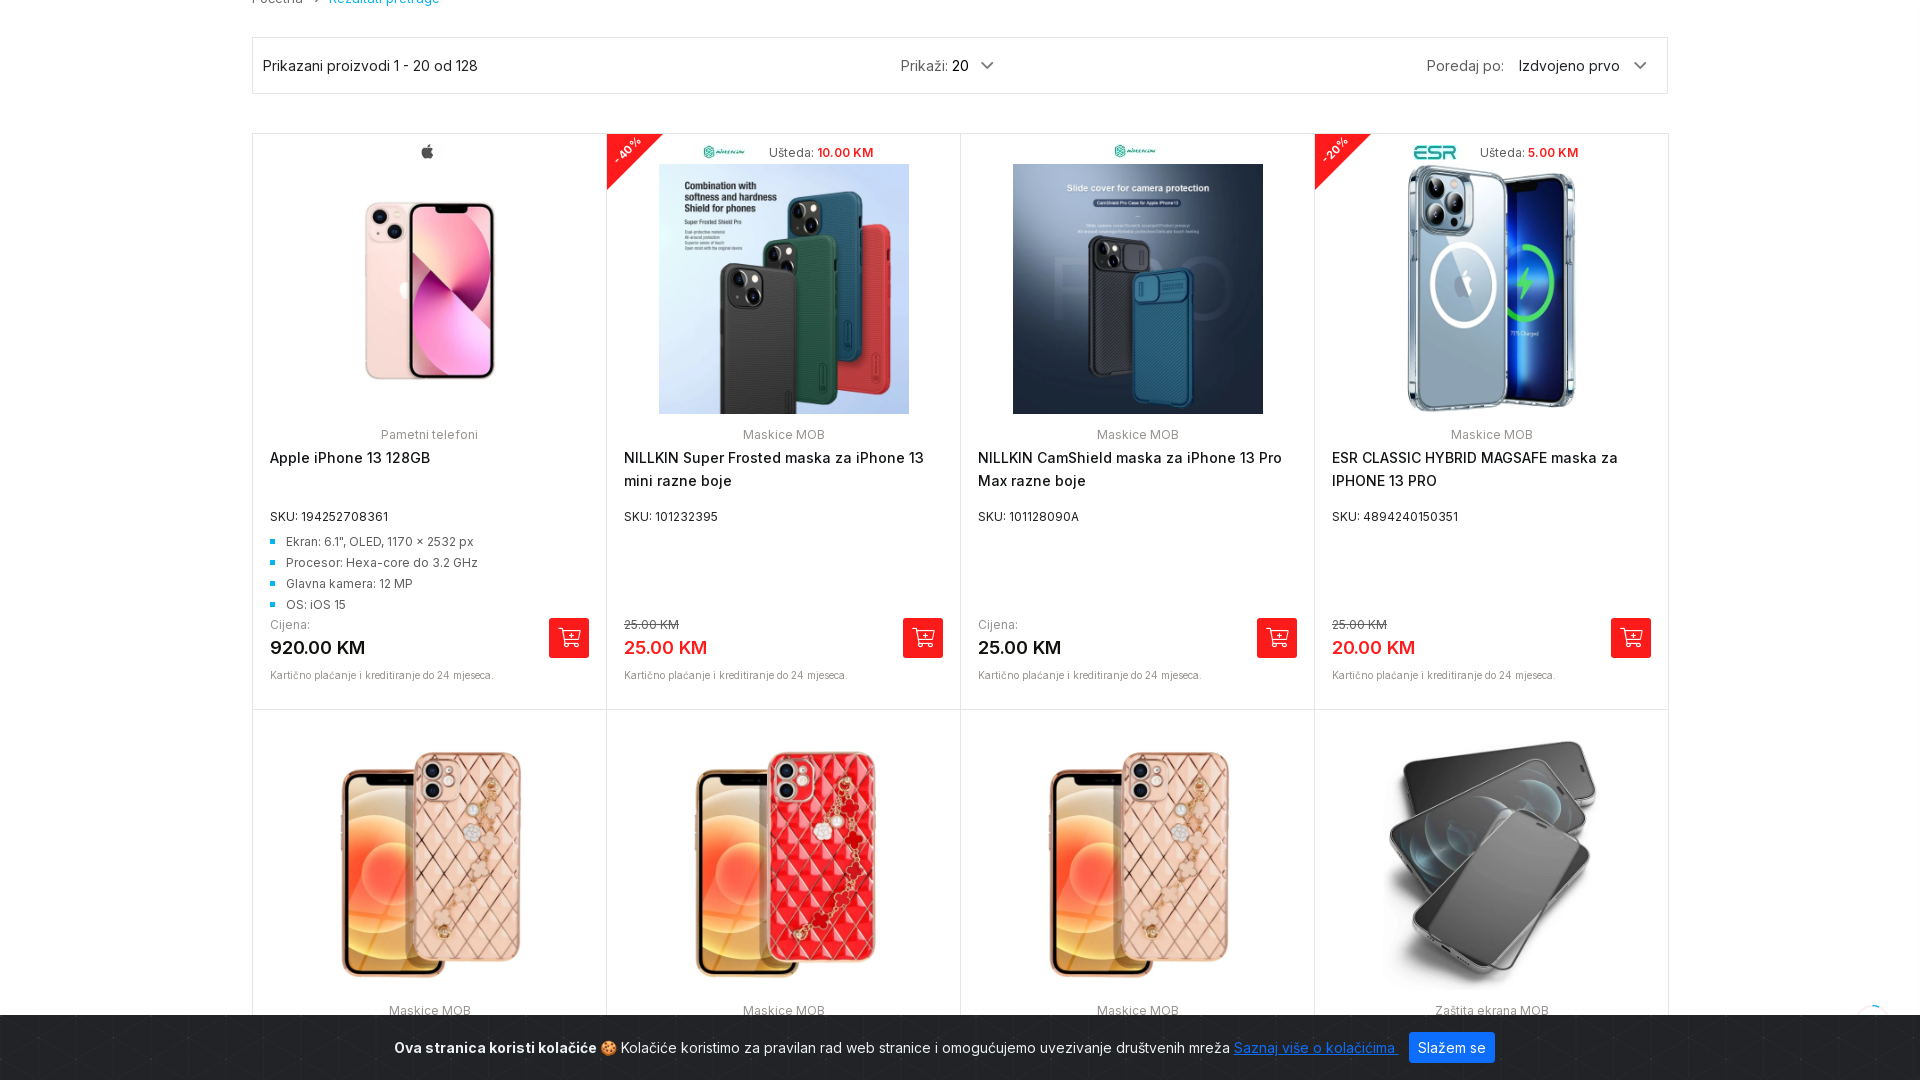